Navigates to the Techno Study campus website and waits for the page to load

Starting URL: https://campus.techno.study/

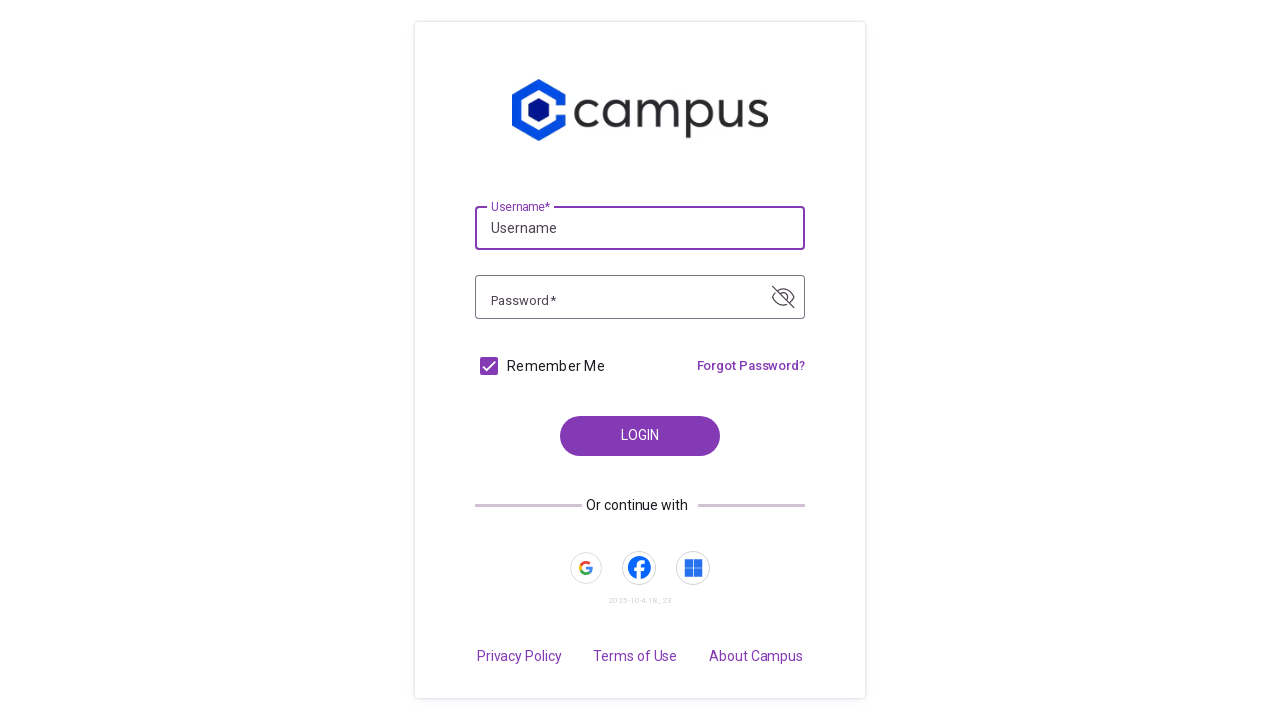

Navigated to Techno Study campus website
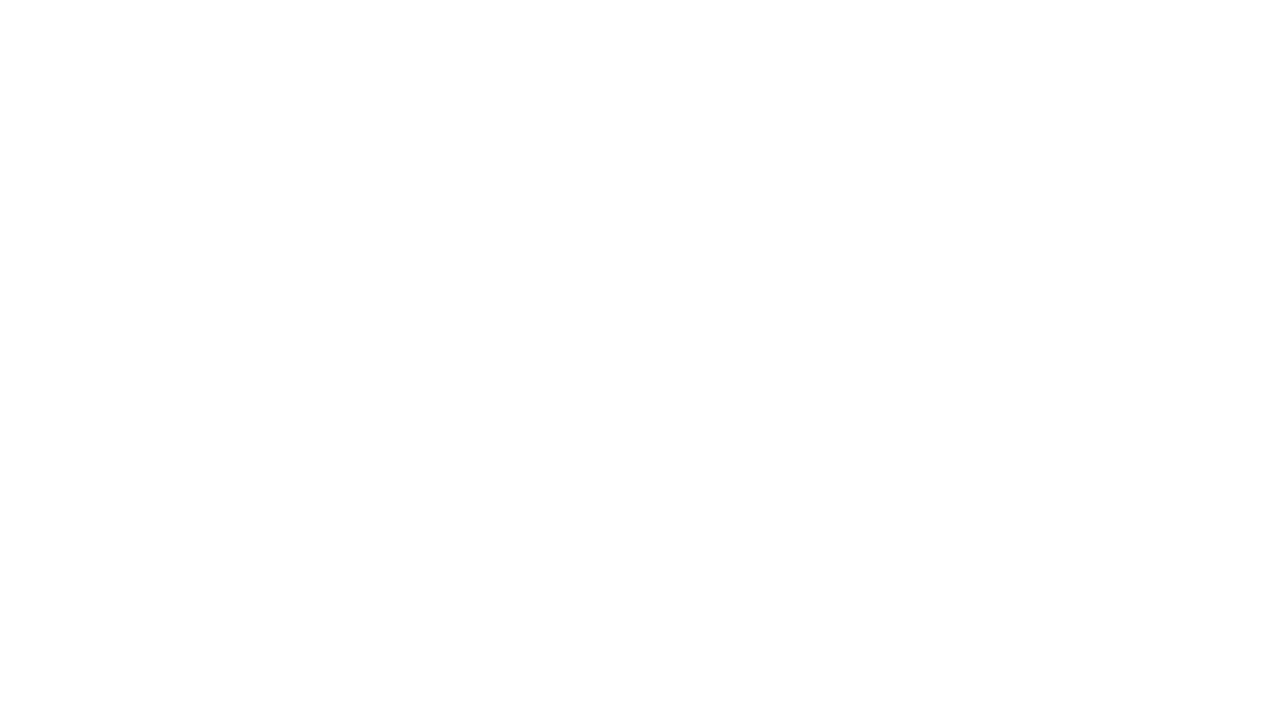

Page fully loaded - network idle state reached
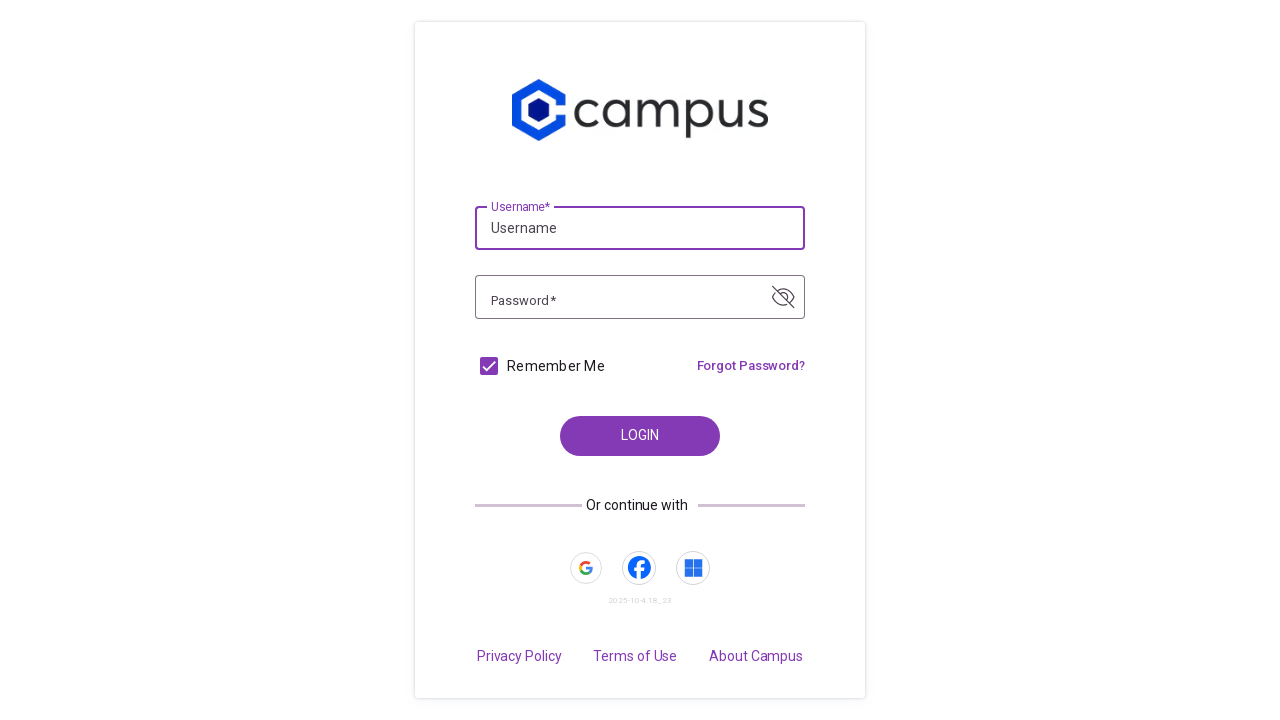

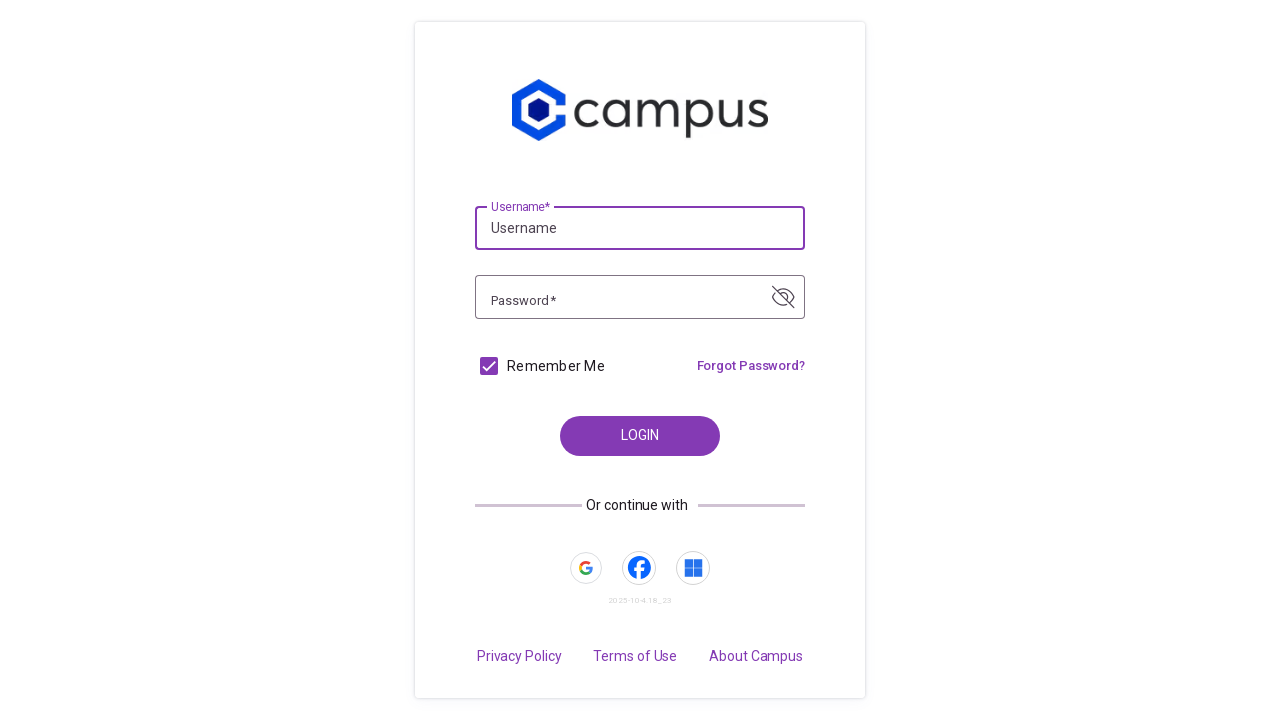